Tests that clicking the Due column header sorts the table values in ascending order by verifying the extracted due values match a sorted list

Starting URL: http://the-internet.herokuapp.com/tables

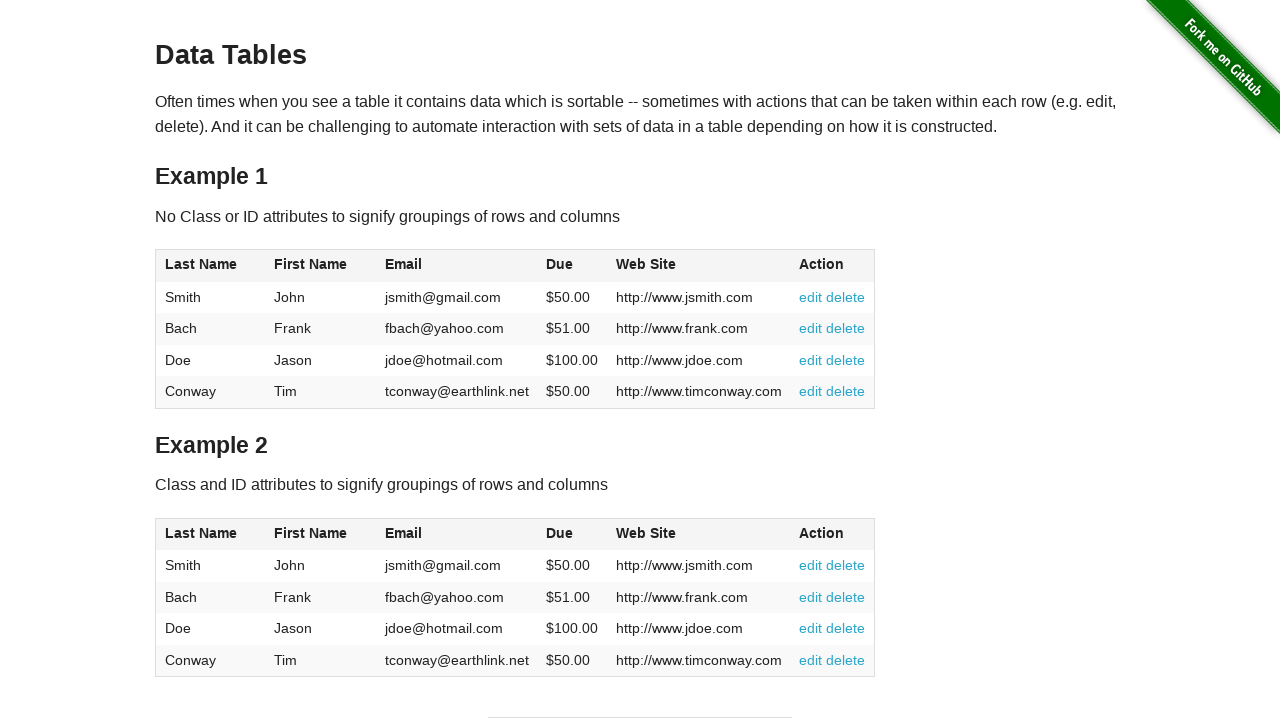

Clicked the Due column header to sort table ascending at (572, 266) on #table1 thead tr th:nth-of-type(4)
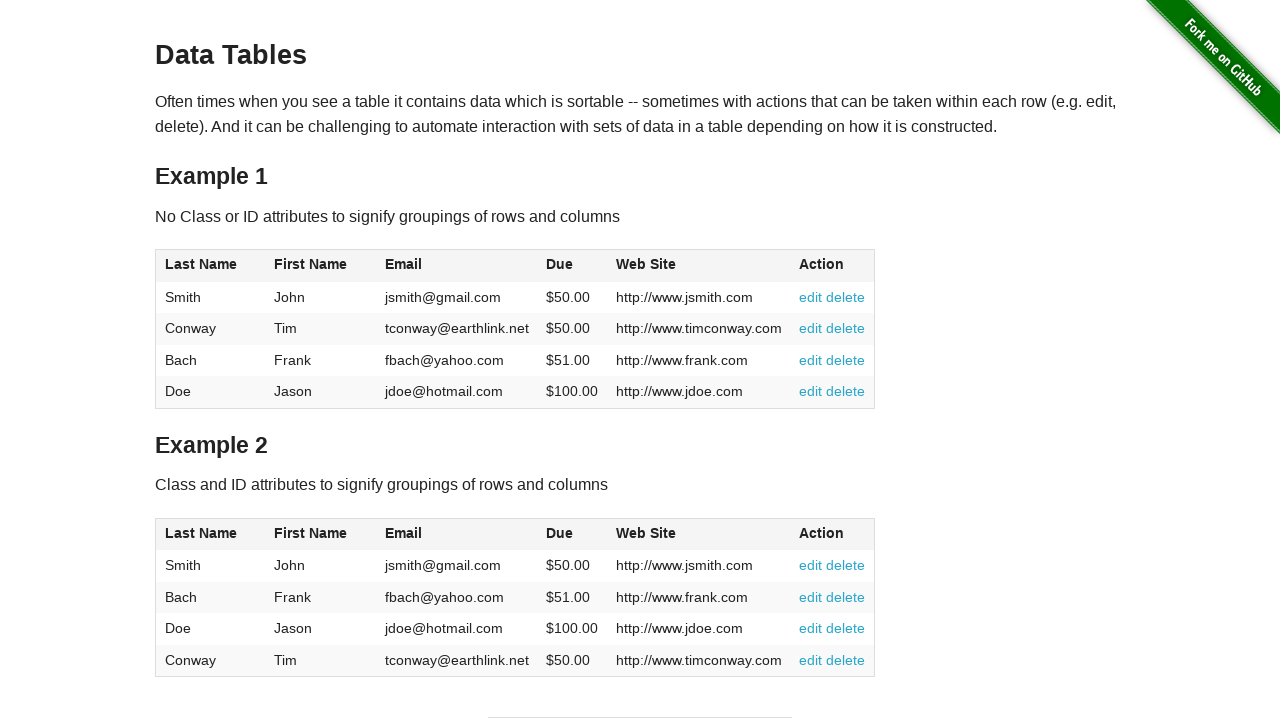

Table body loaded and Due column values are present
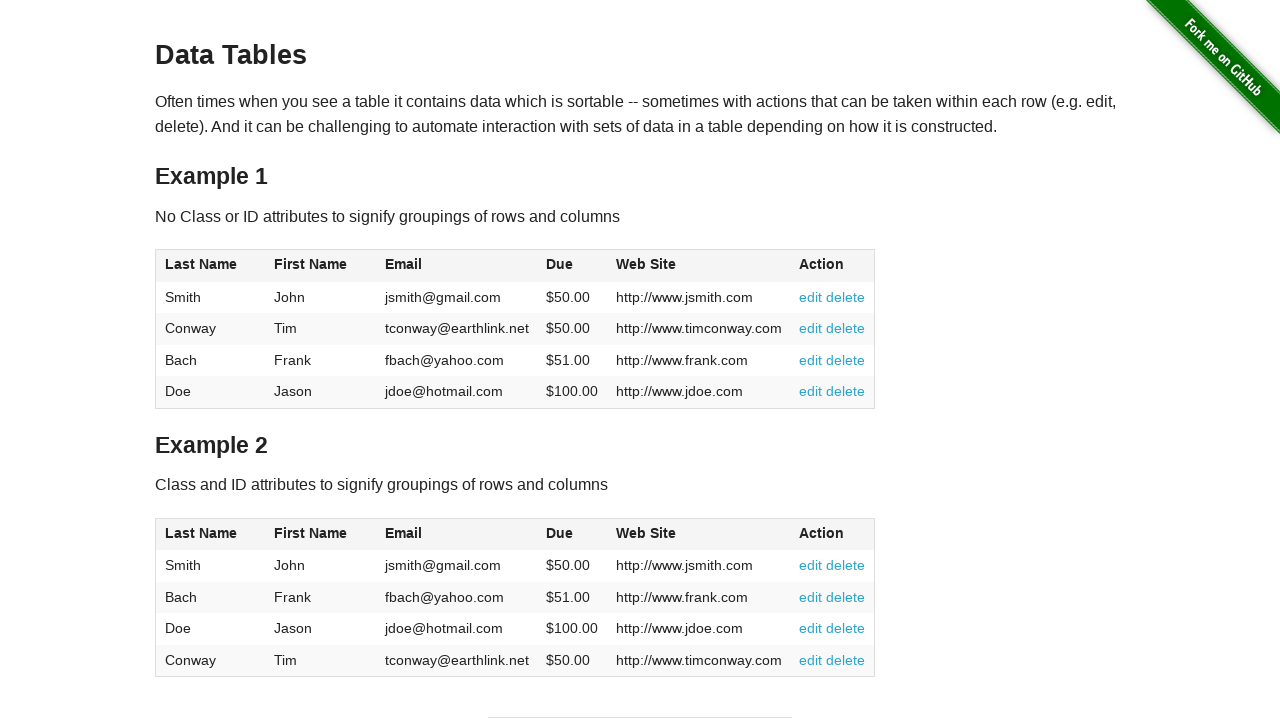

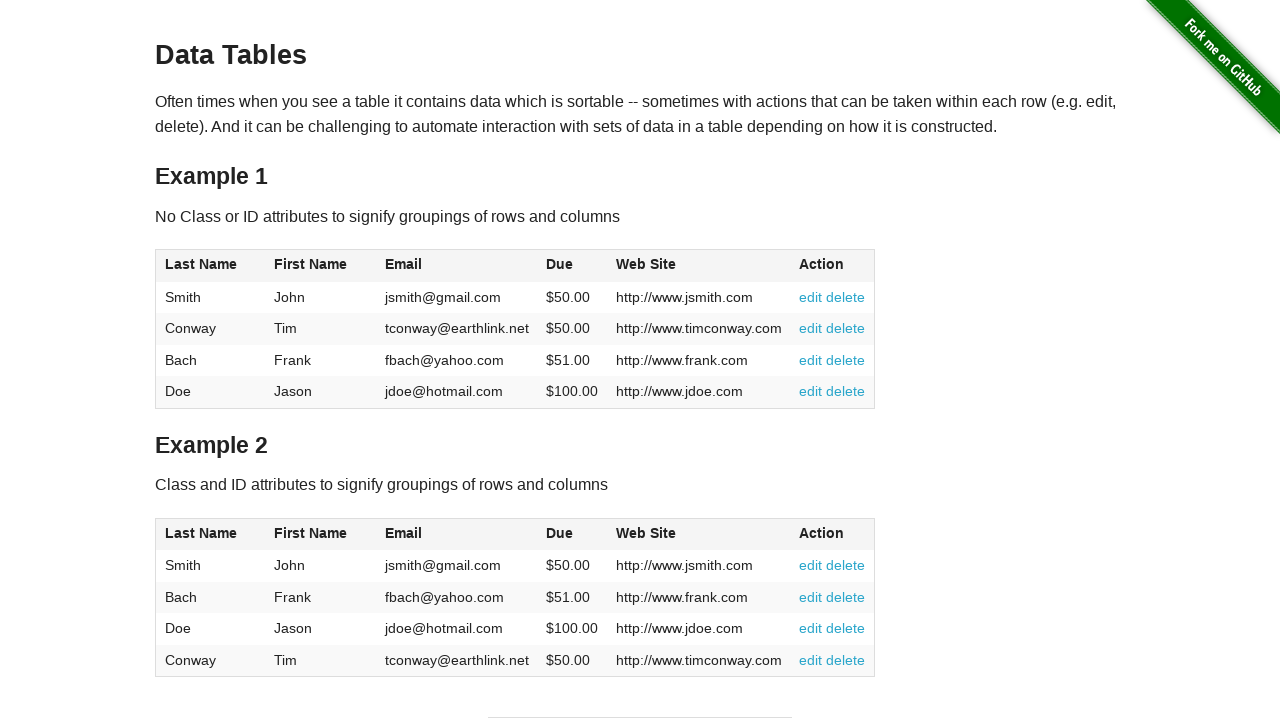